Tests different types of JavaScript alert dialogs (simple alert, confirm dialog, and prompt dialog) by clicking buttons to trigger them and handling each dialog appropriately - accepting, dismissing, or entering text.

Starting URL: https://demo.automationtesting.in/Alerts.html

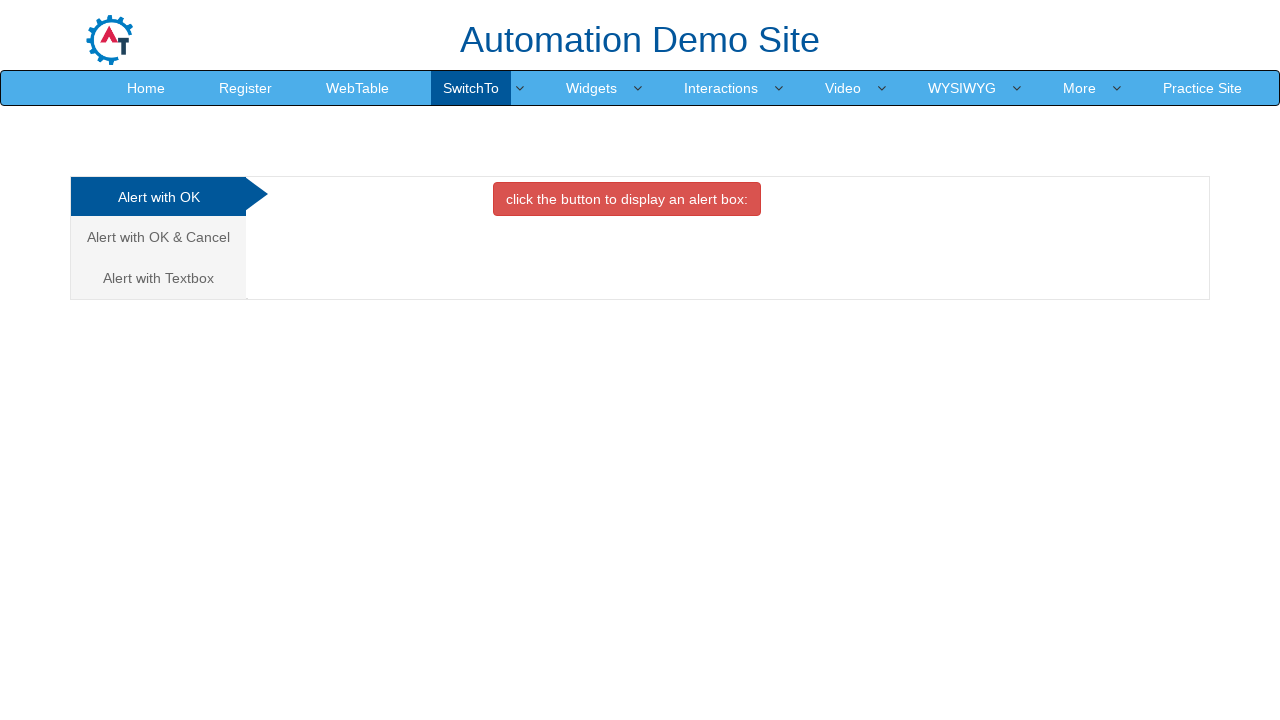

Set up handler to accept simple alert dialog
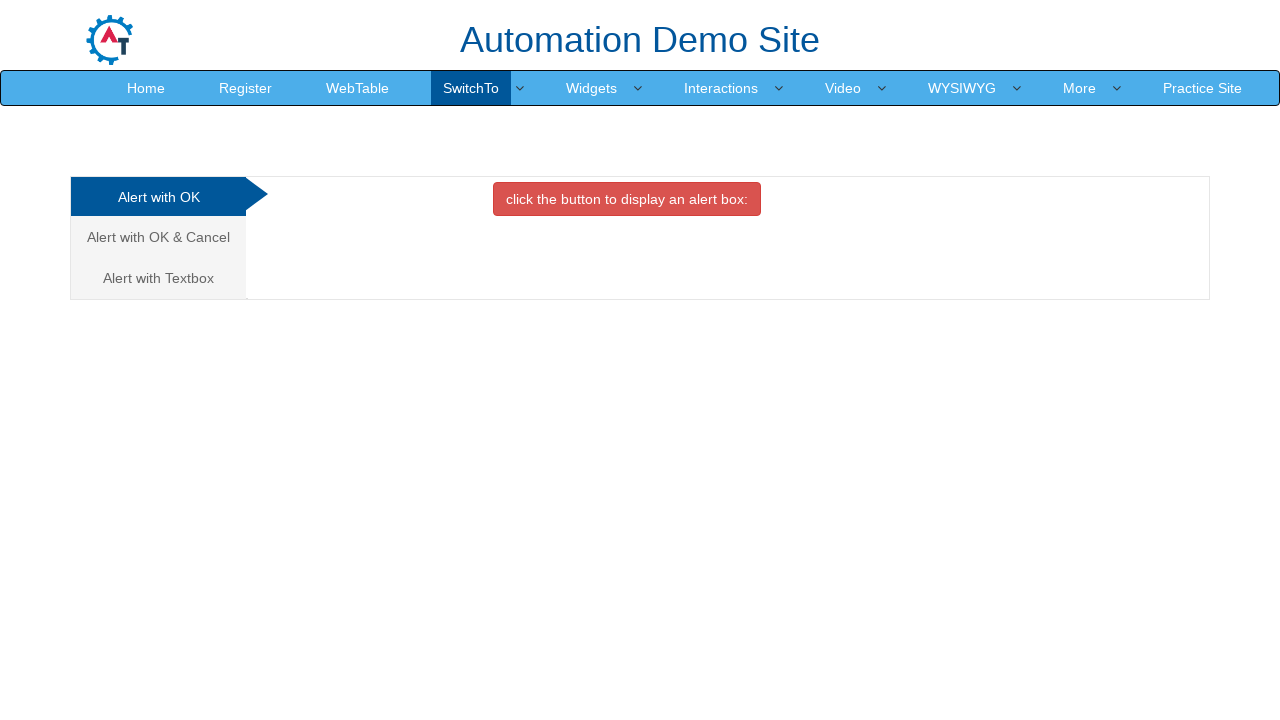

Clicked button to trigger simple alert dialog at (627, 199) on xpath=//button[@onclick='alertbox()']
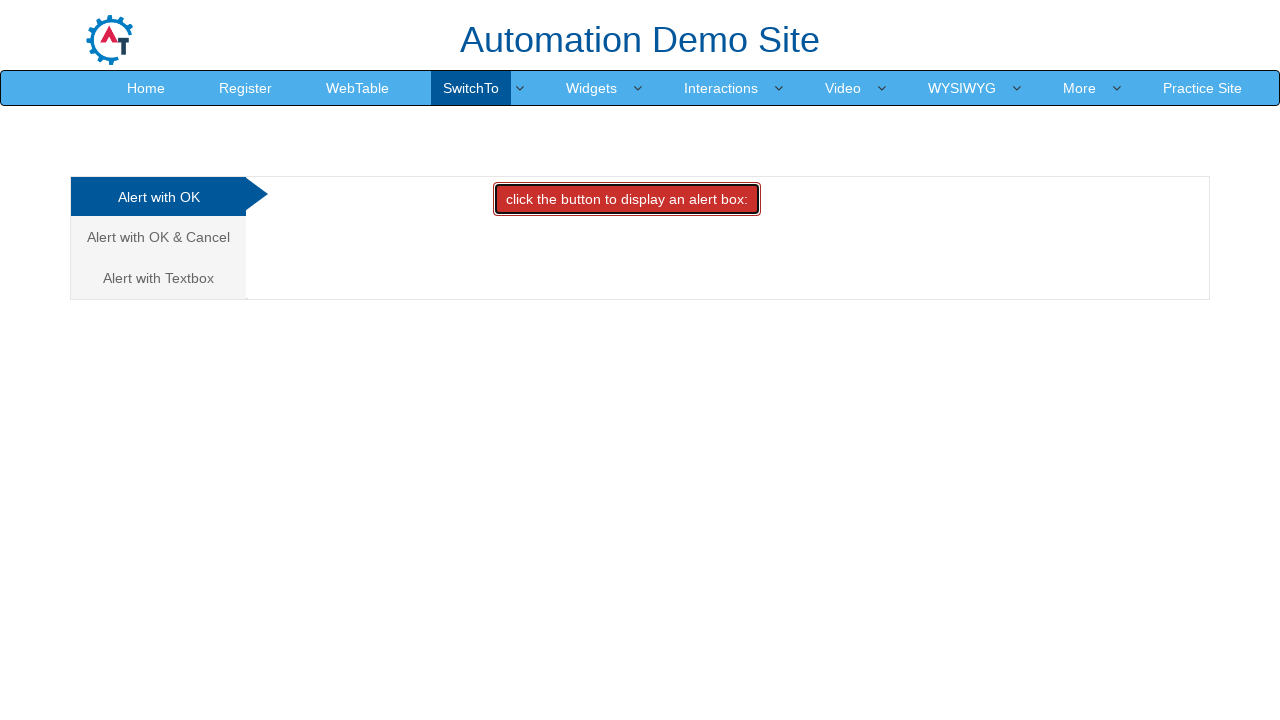

Navigated to OK & Cancel alert section at (158, 237) on //a[text()="Alert with OK & Cancel "]
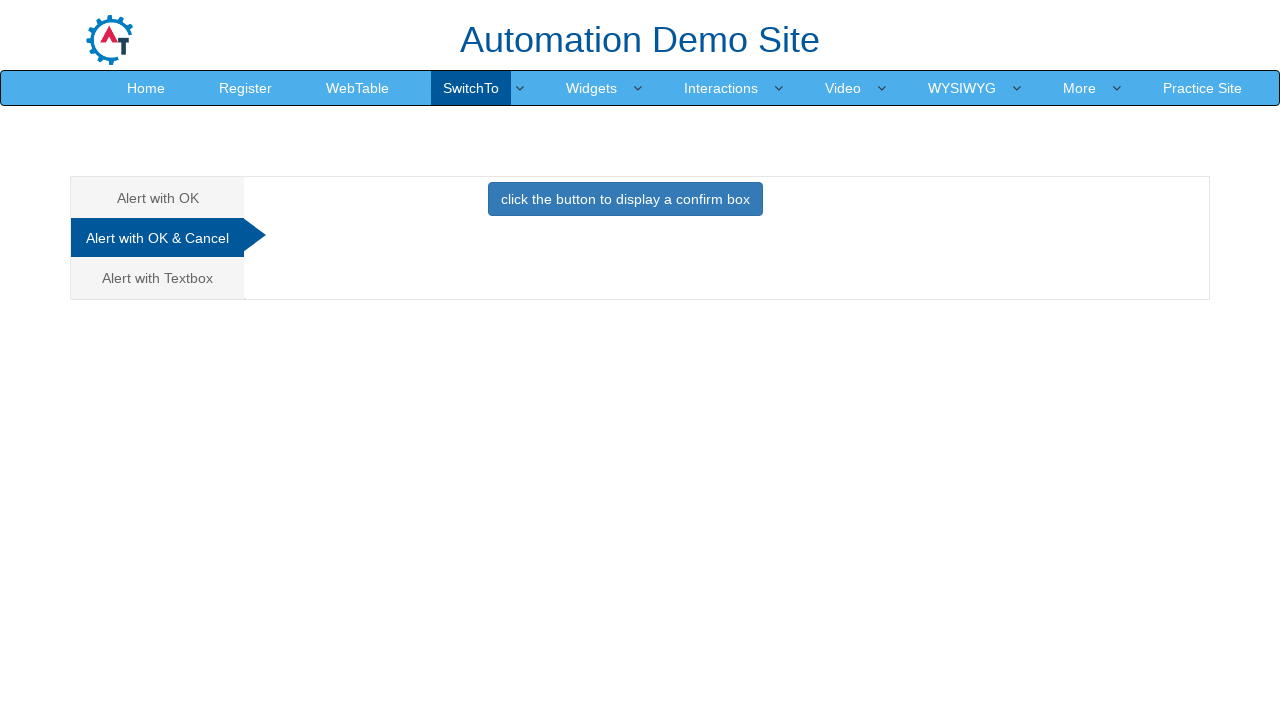

Set up handler to dismiss confirm dialog
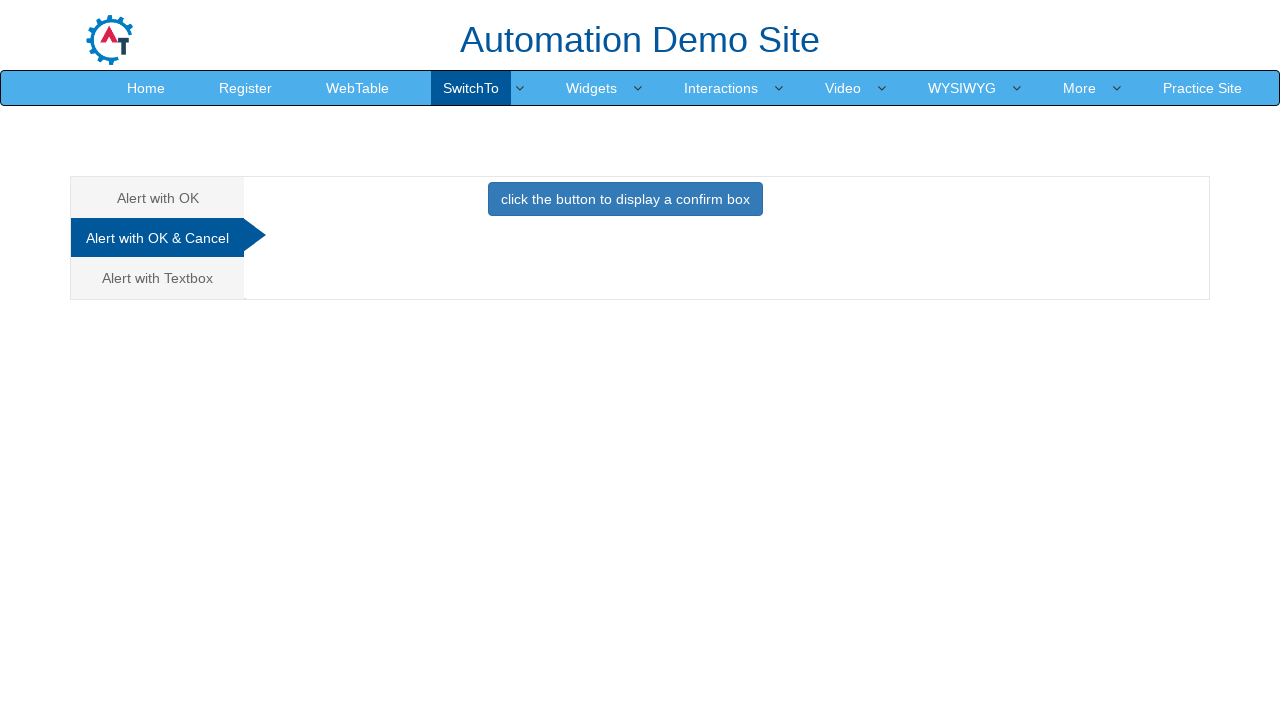

Clicked button to trigger confirm dialog at (625, 199) on xpath=//button[@onclick='confirmbox()']
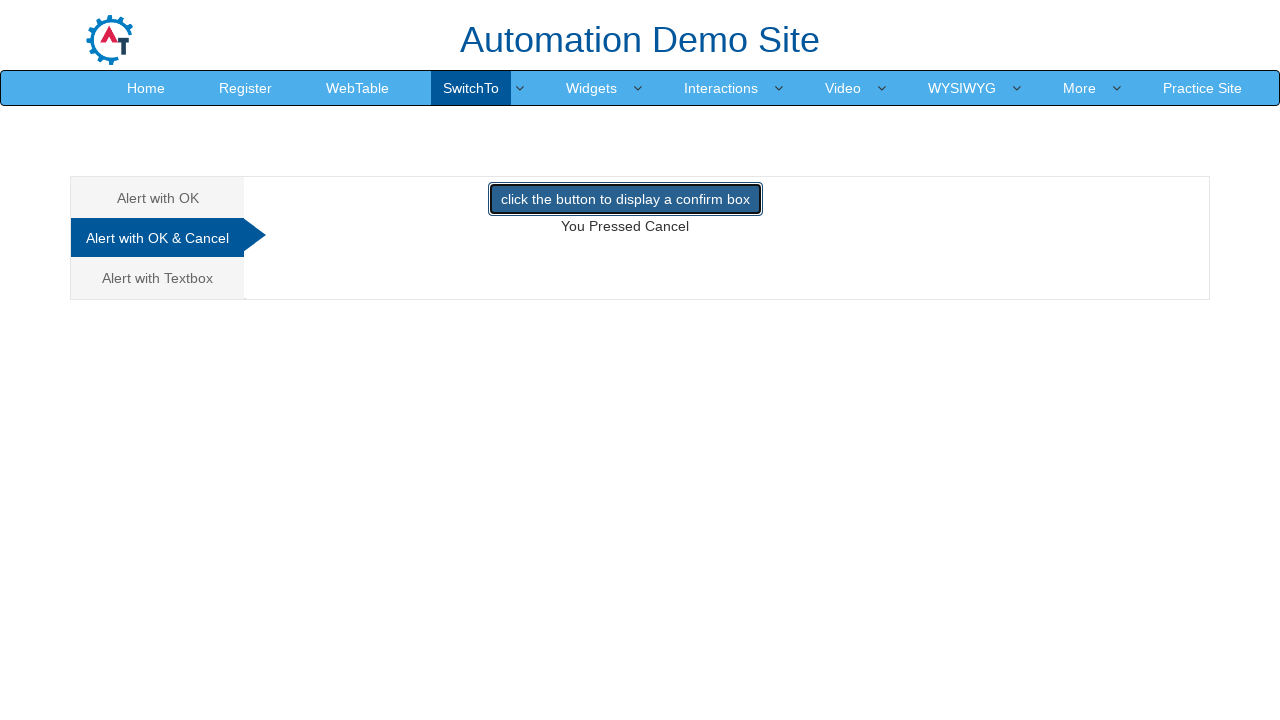

Navigated to Alert with Textbox section at (158, 278) on //a[text()="Alert with Textbox "]
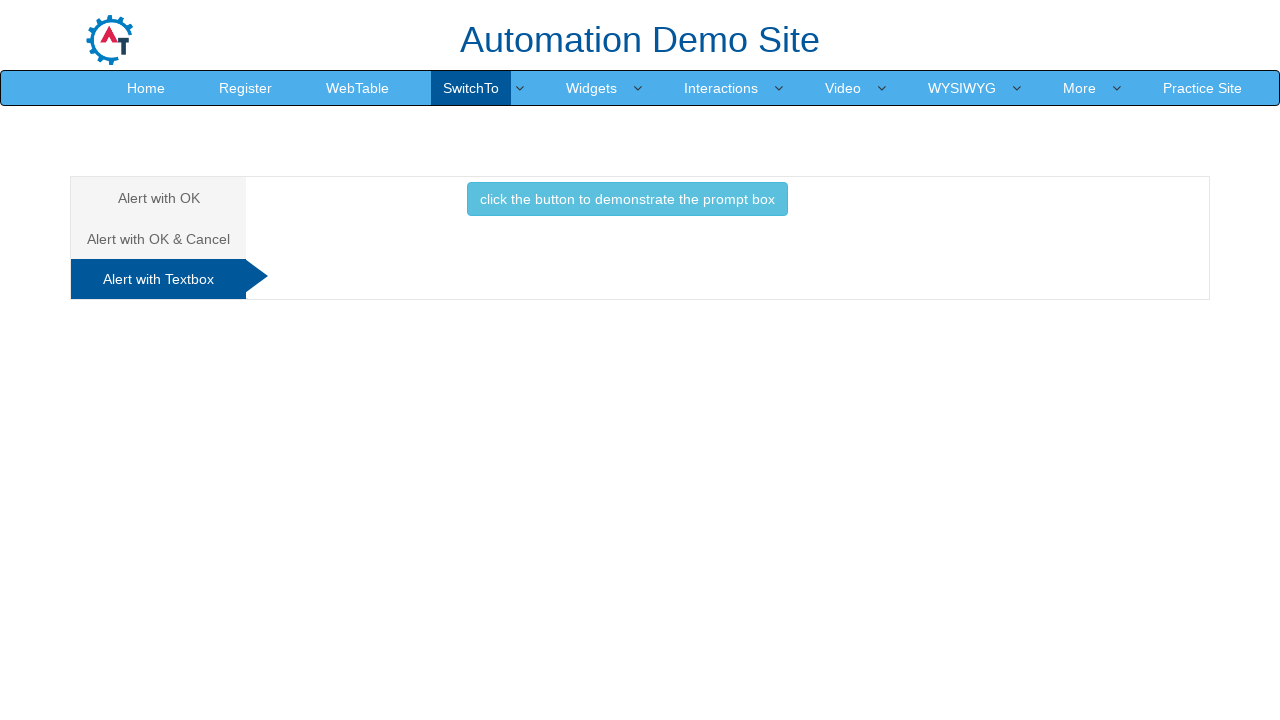

Set up handler to accept prompt dialog with text 'Message1'
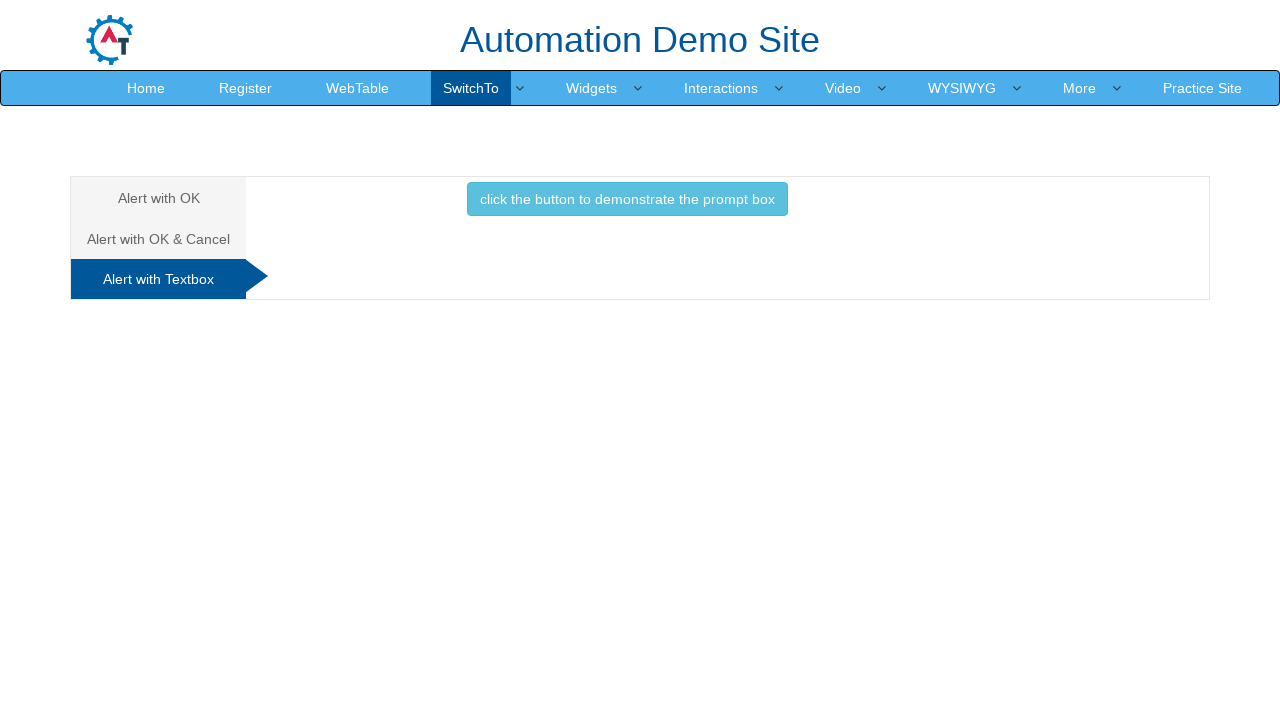

Clicked button to trigger prompt dialog at (627, 199) on xpath=//button[@onclick='promptbox()']
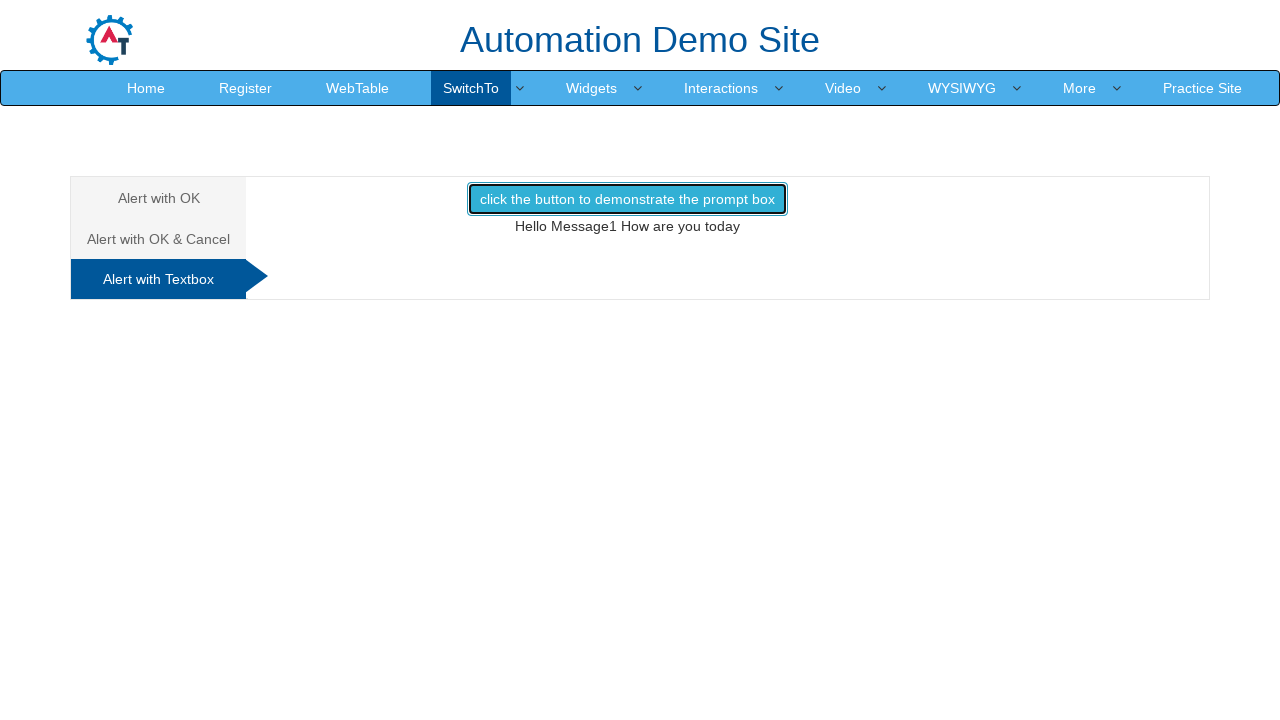

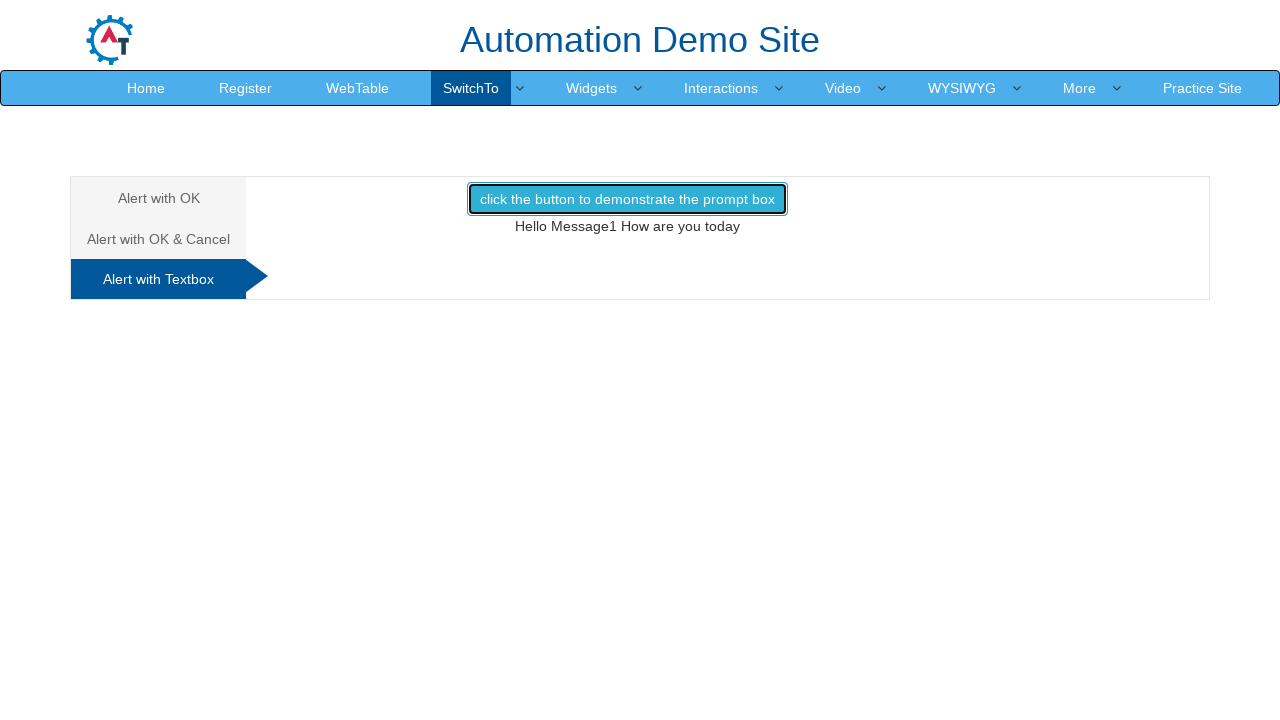